Tests e-commerce functionality by searching for a product containing "Cashews", adding it to the cart, and proceeding through checkout to place an order.

Starting URL: https://rahulshettyacademy.com/seleniumPractise/#/

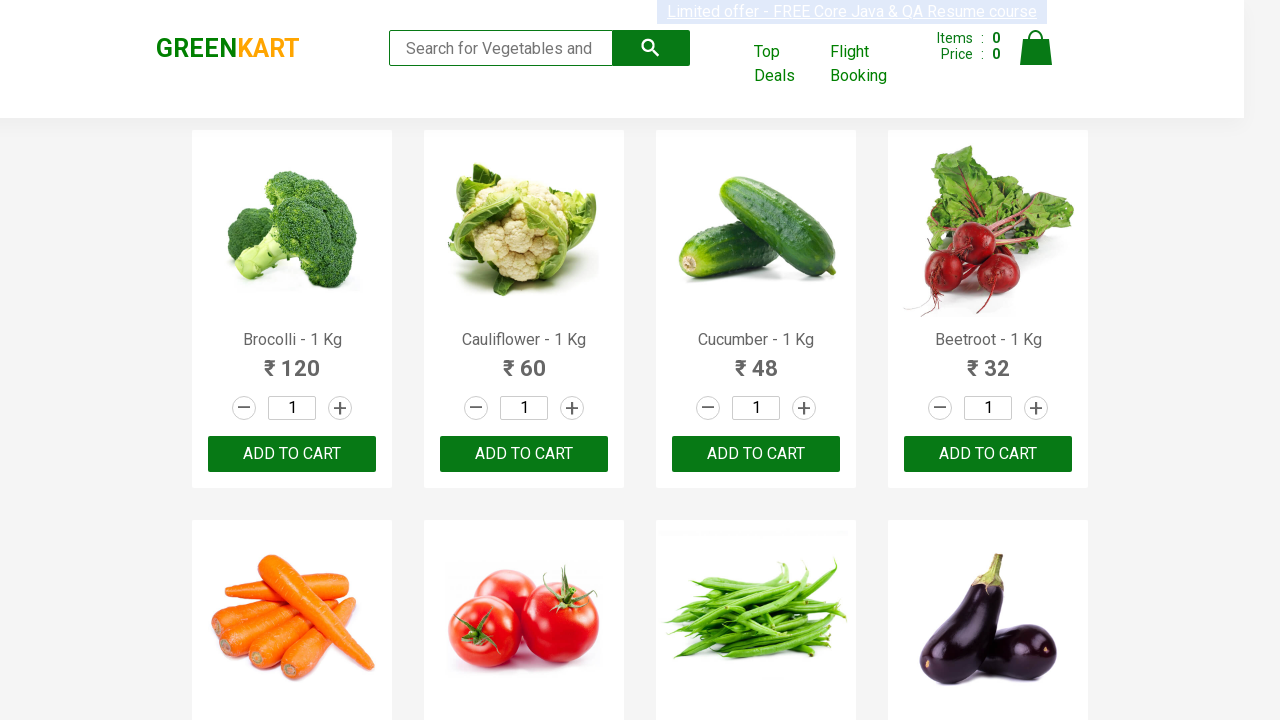

Filled search field with 'ca' to find Cashews product on .search-keyword
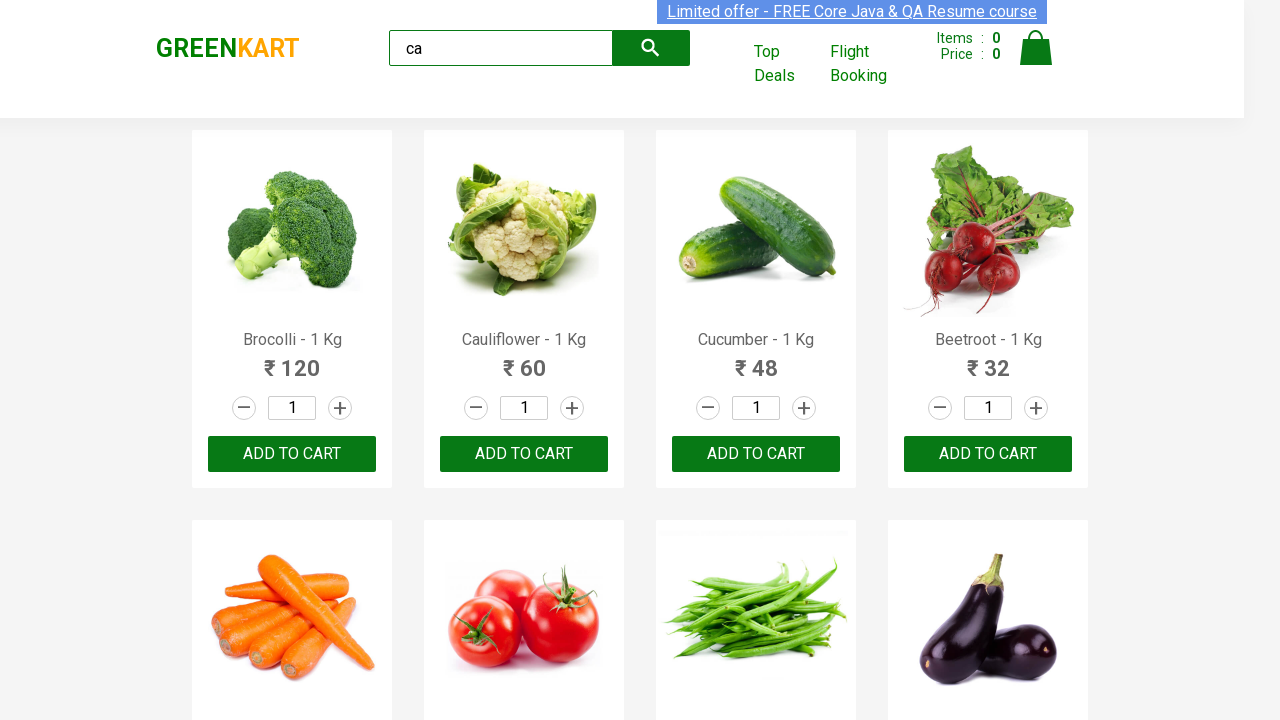

Waited 5 seconds for products to load
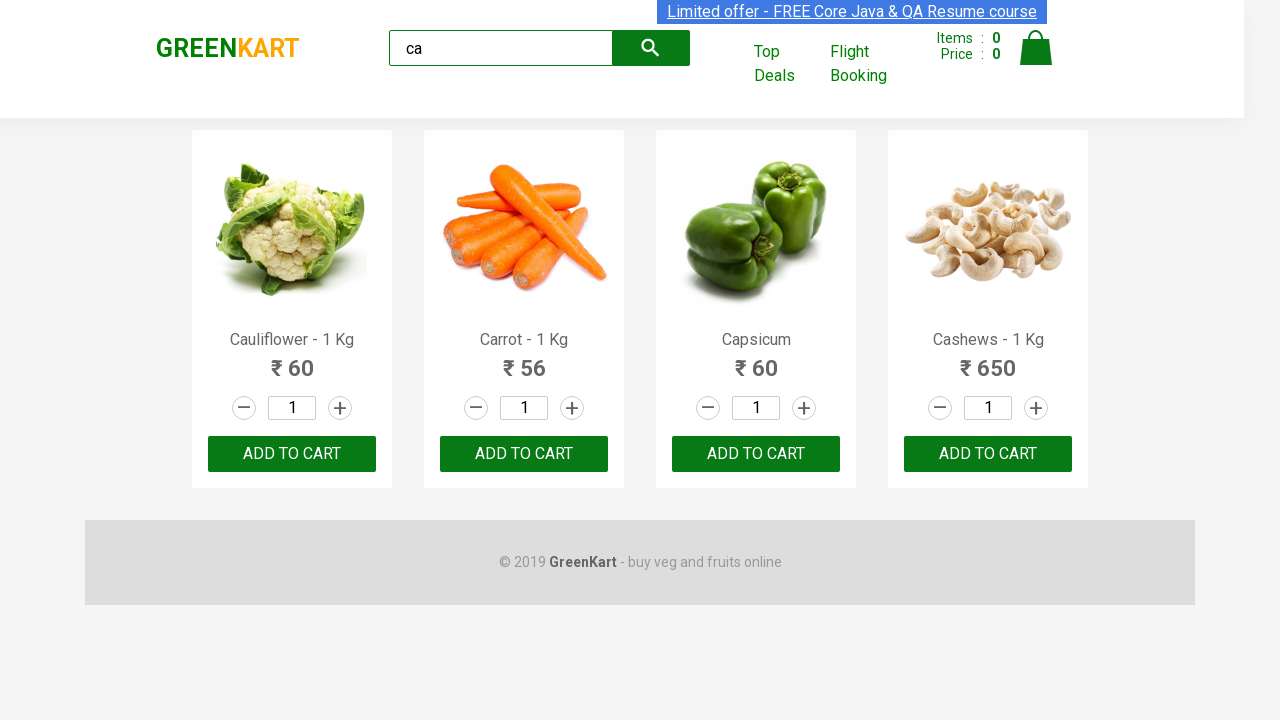

Products container became visible
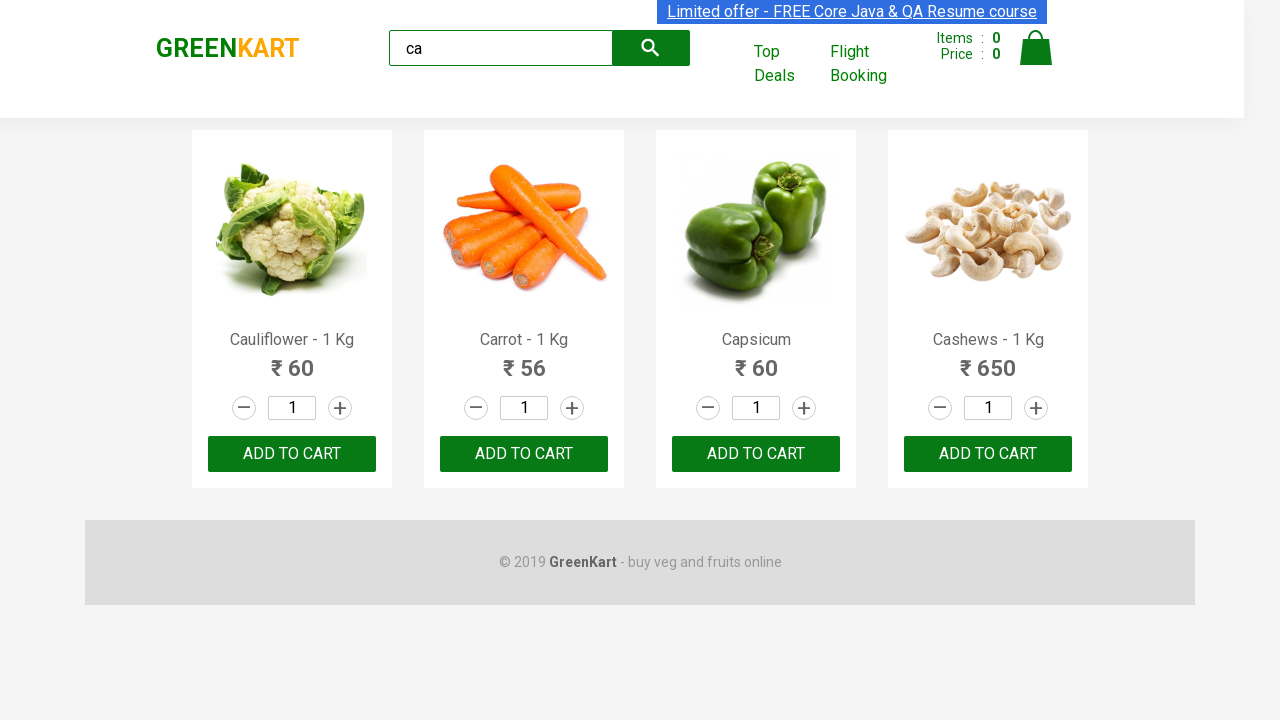

Retrieved all product elements from the page
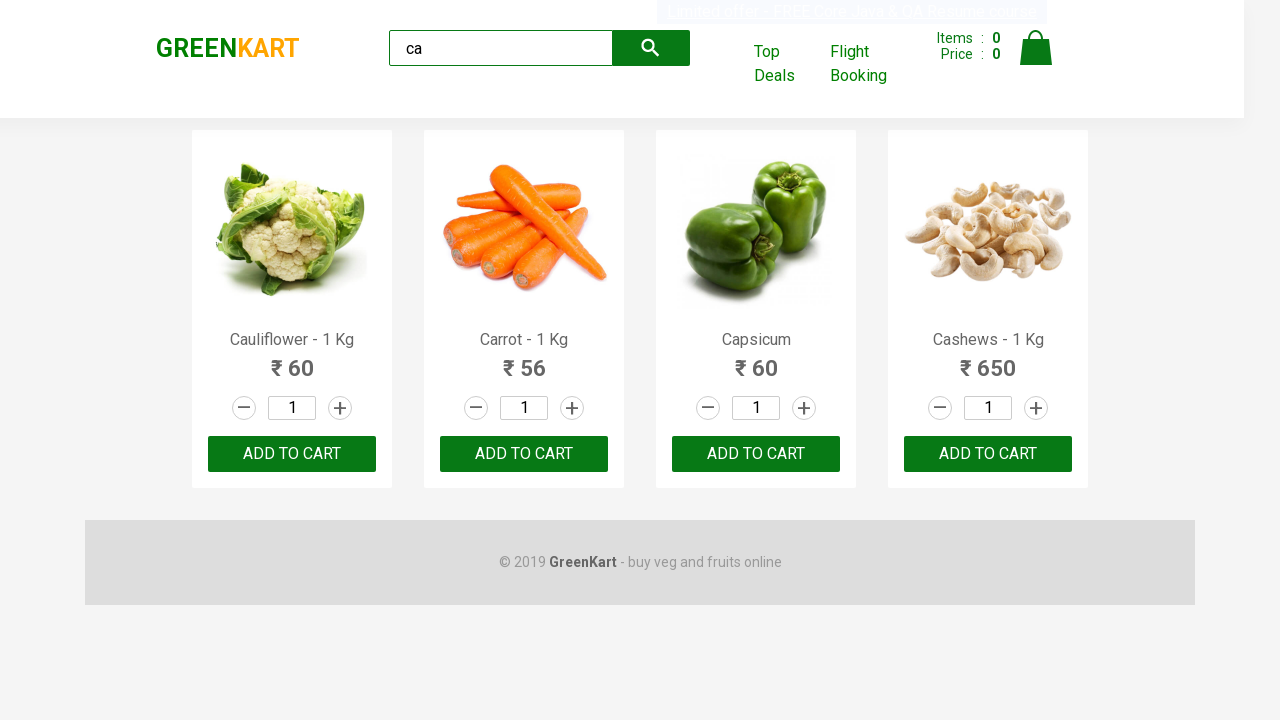

Extracted product name: Cauliflower - 1 Kg
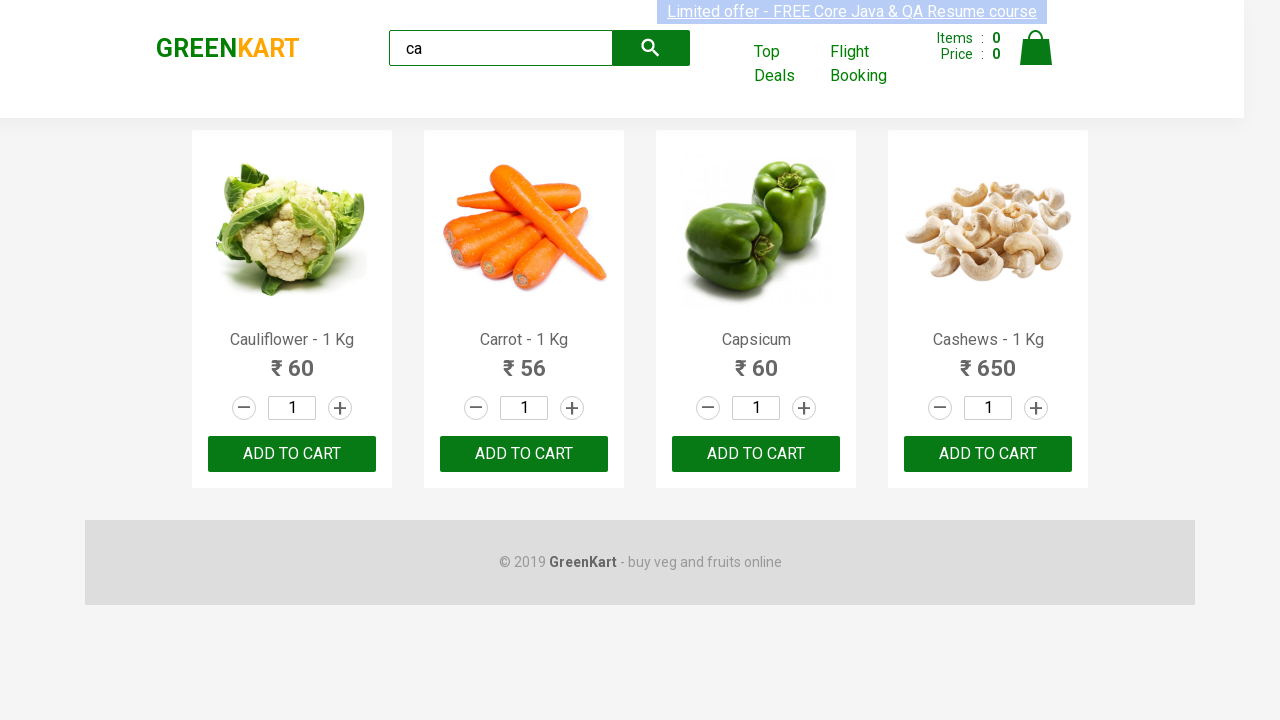

Extracted product name: Carrot - 1 Kg
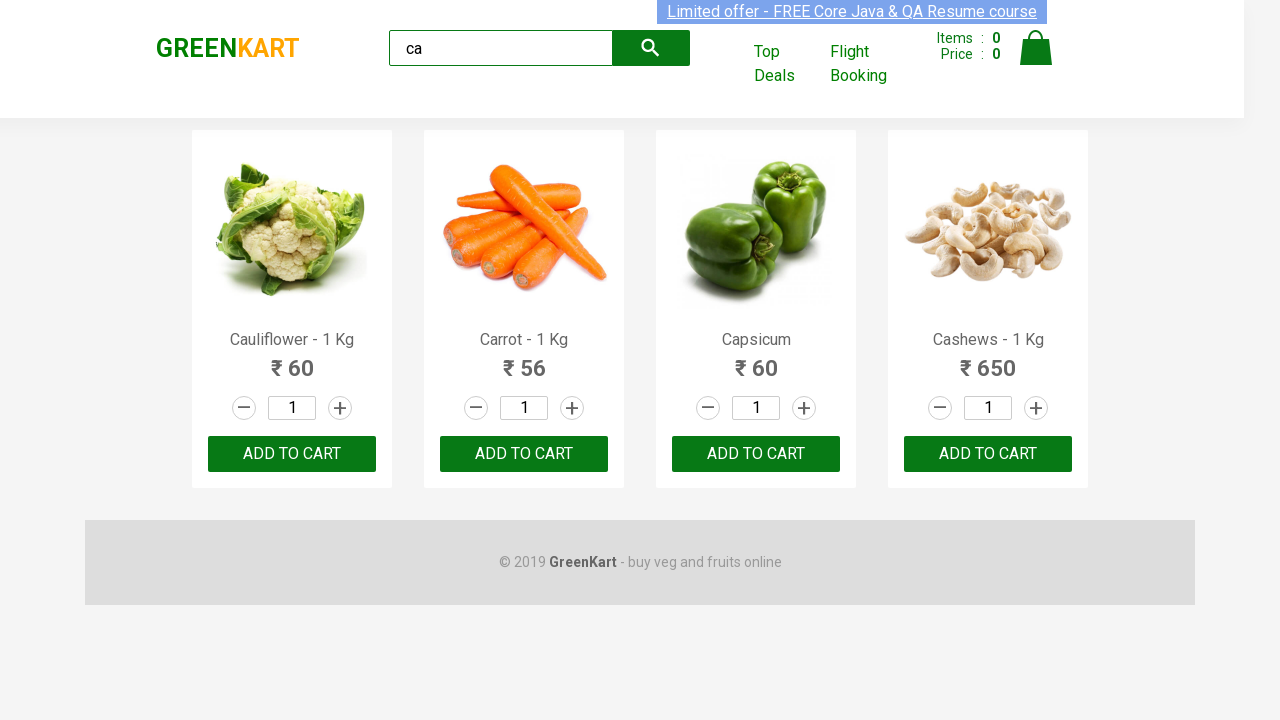

Extracted product name: Capsicum
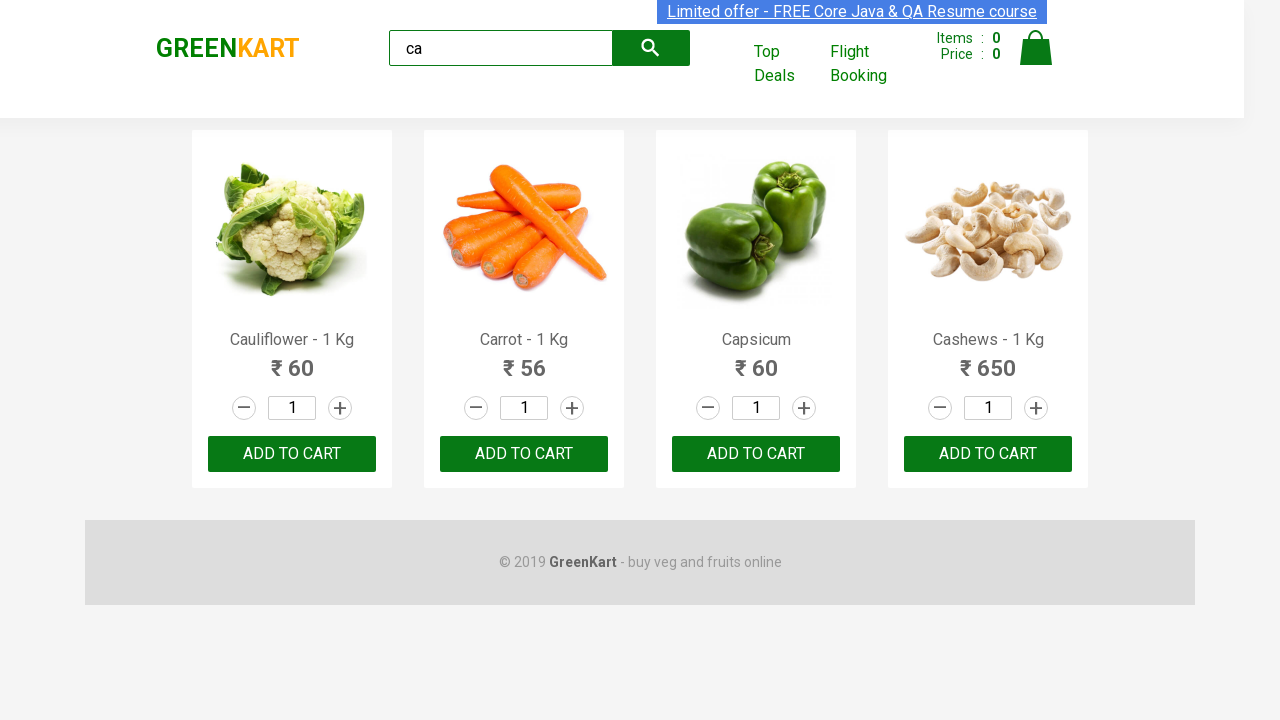

Extracted product name: Cashews - 1 Kg
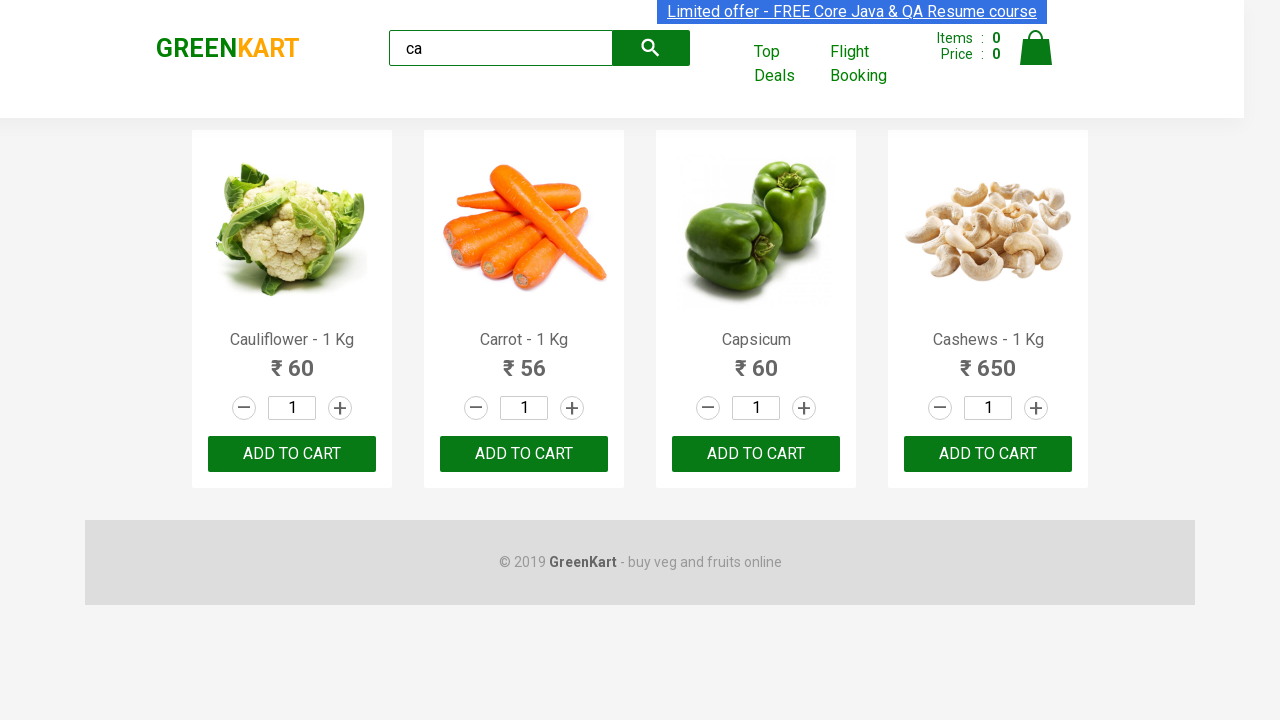

Clicked Add to Cart button for Cashews product at (988, 454) on .products .product >> nth=3 >> button
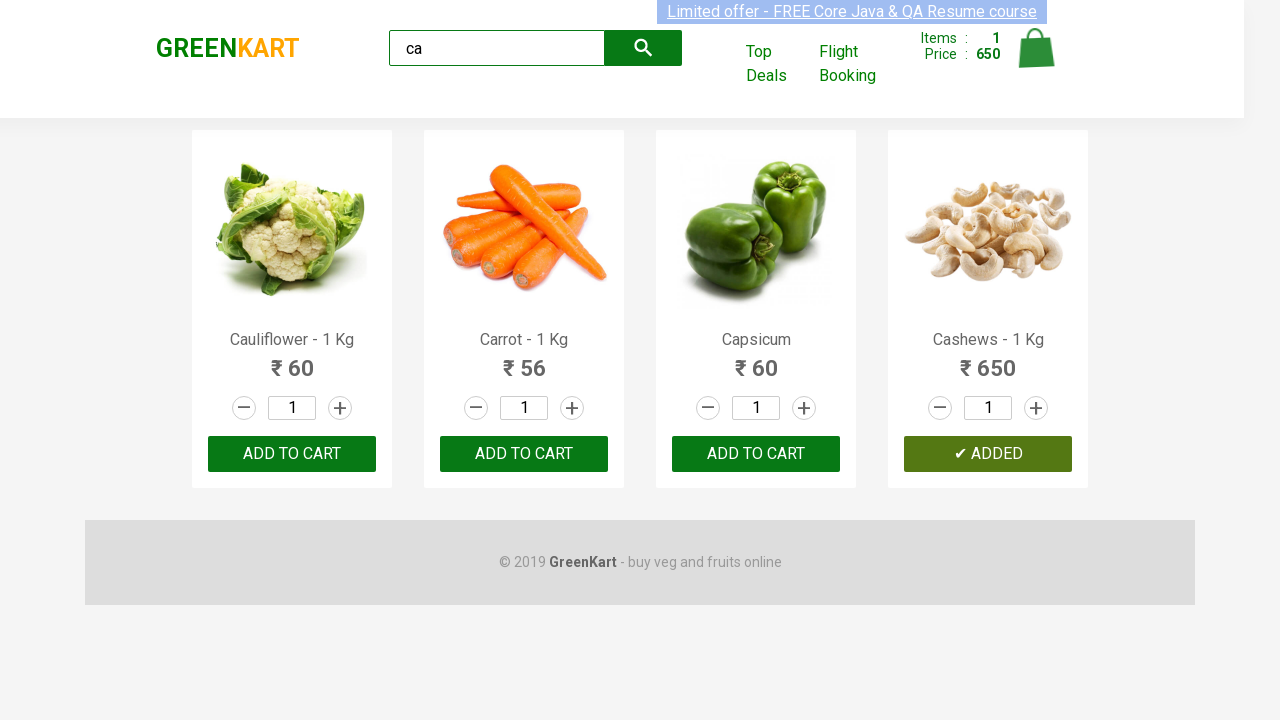

Clicked on cart icon to view cart at (1036, 48) on .cart-icon > img
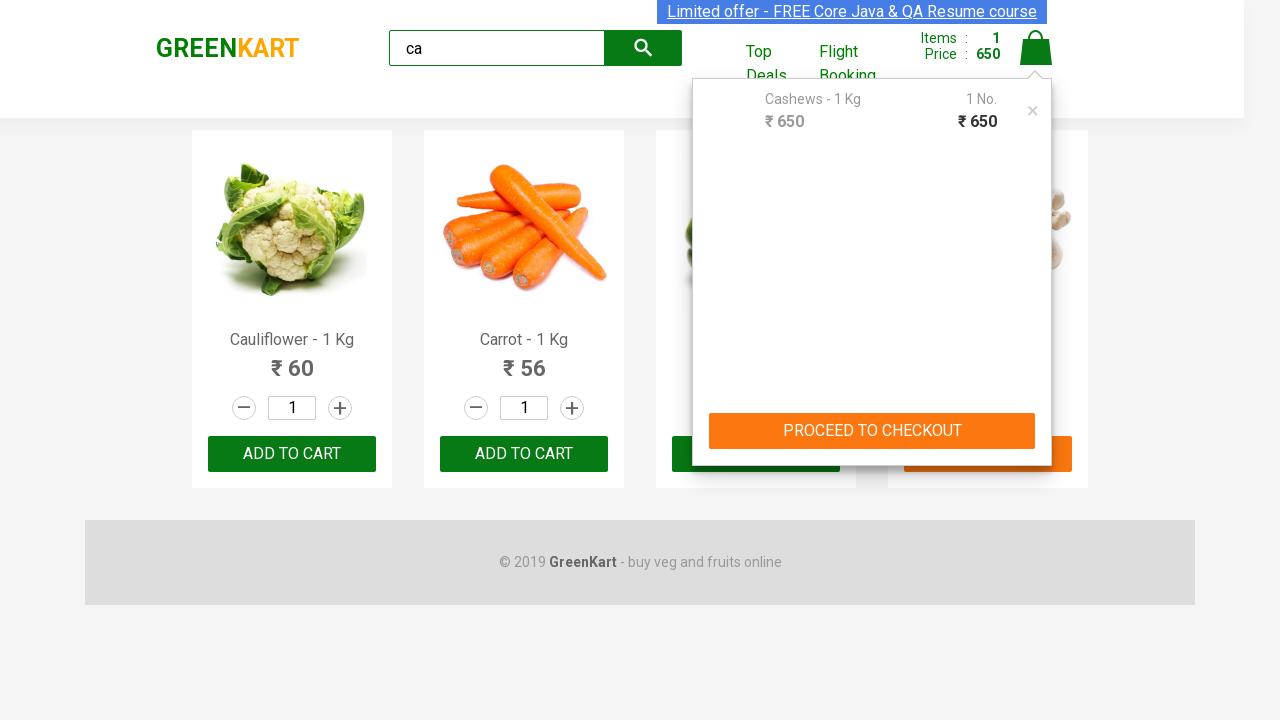

Clicked Proceed to Checkout button at (872, 431) on text=PROCEED TO CHECKOUT
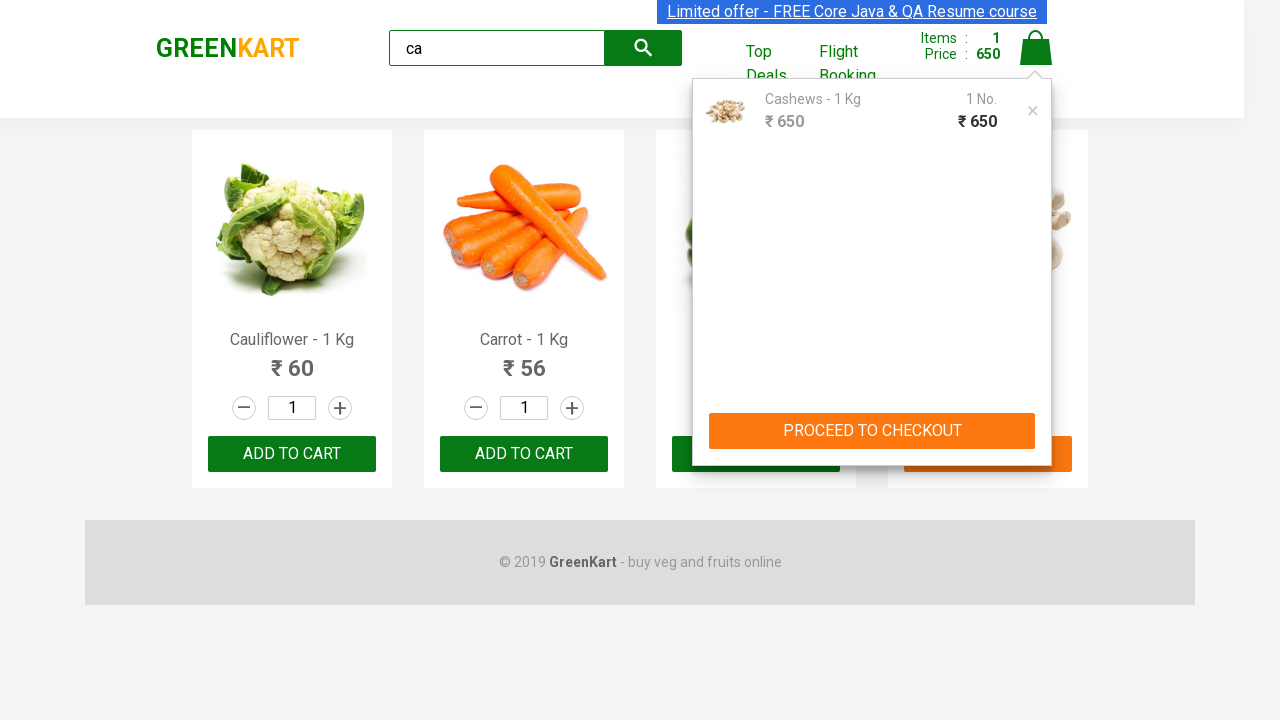

Clicked Place Order button to complete purchase at (1036, 420) on text=Place Order
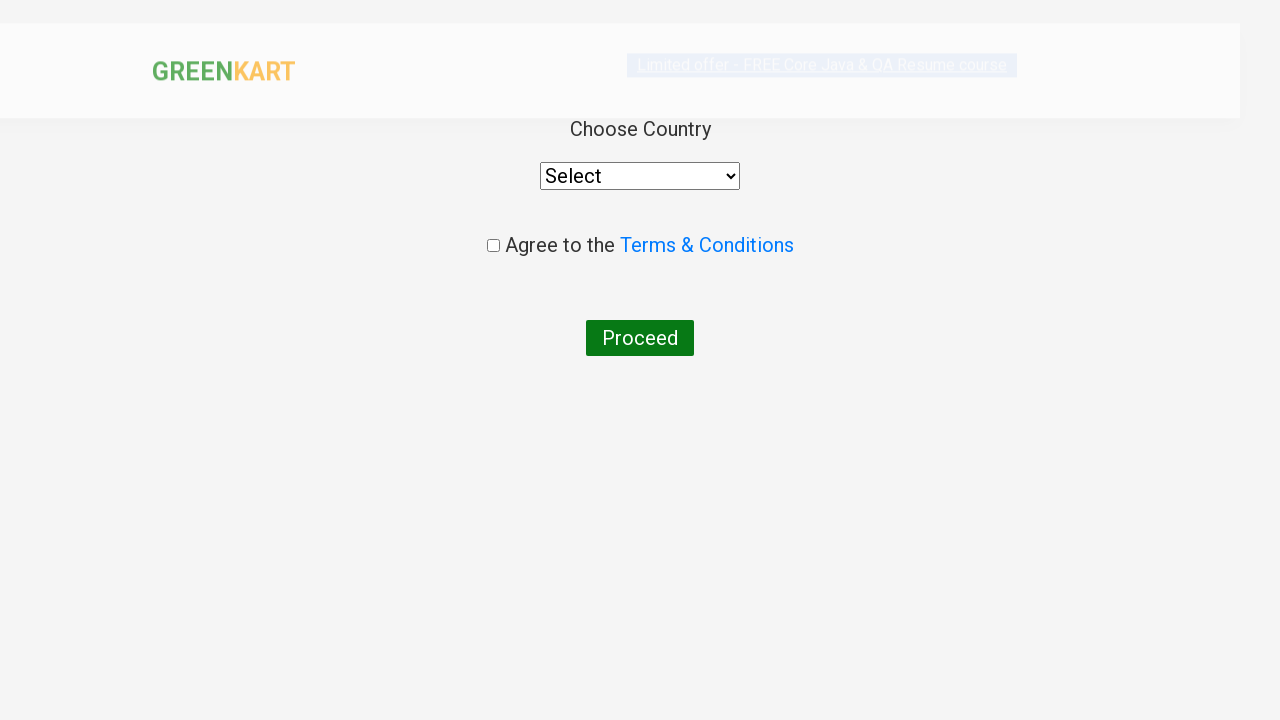

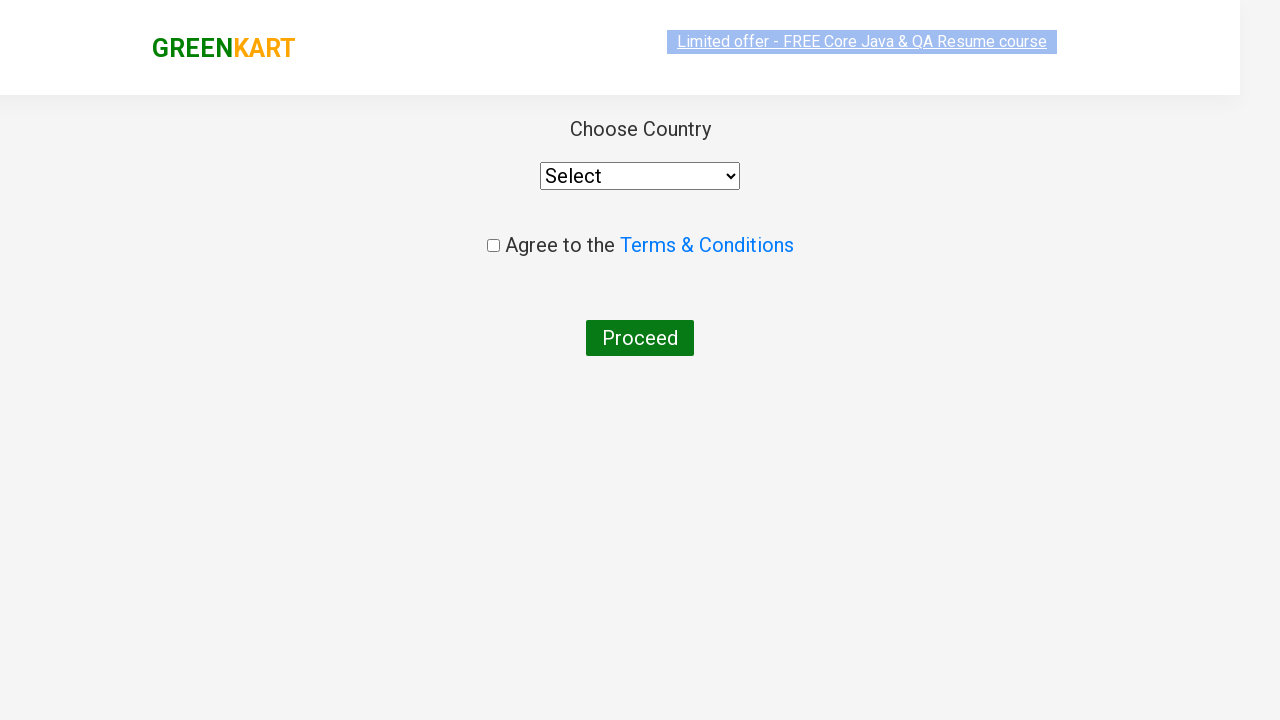